Tests that an alert dialog appears when clicking the set priority button on a task.

Starting URL: https://demo.visionect.com/tasks/index.html

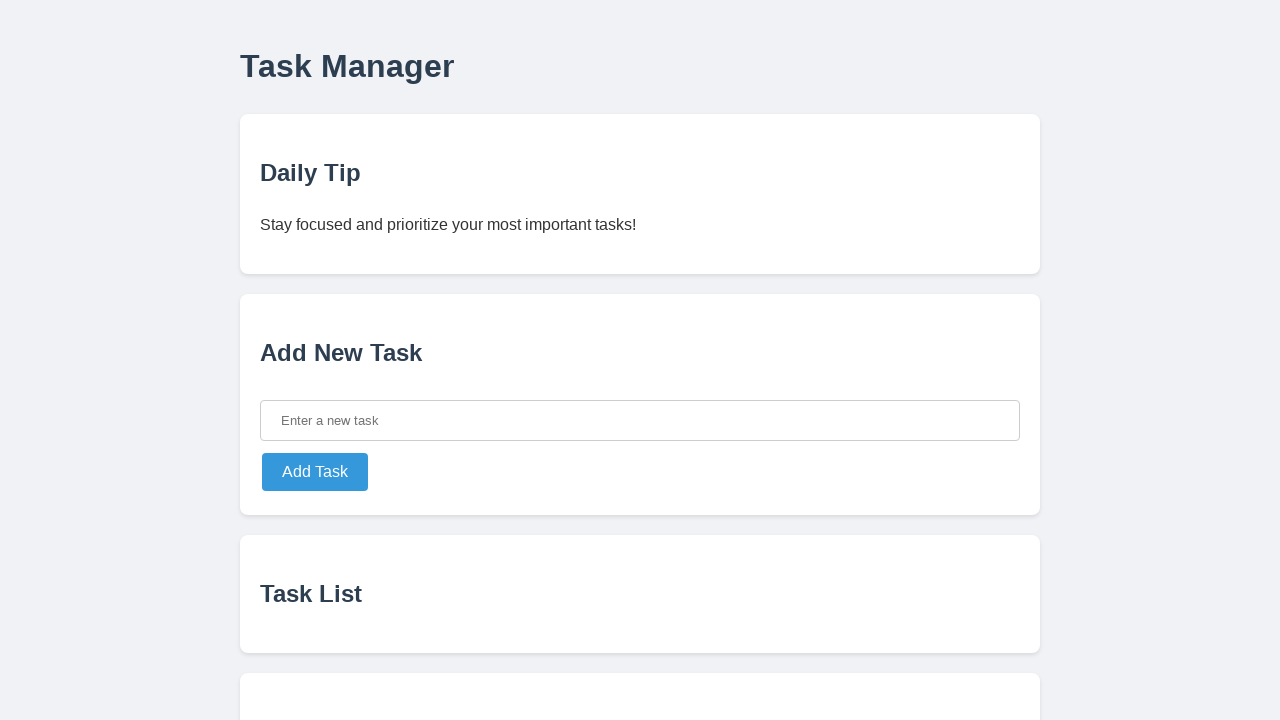

Set up dialog handler to capture alerts
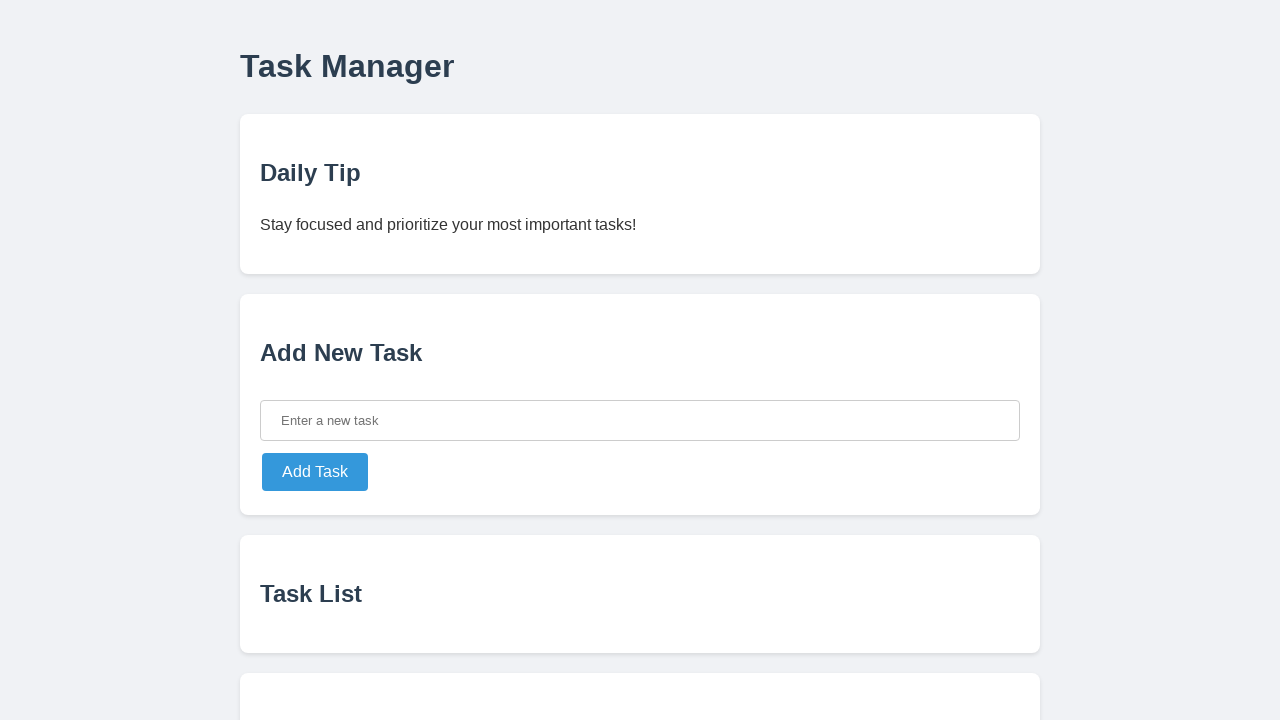

Located the Add New Task input field
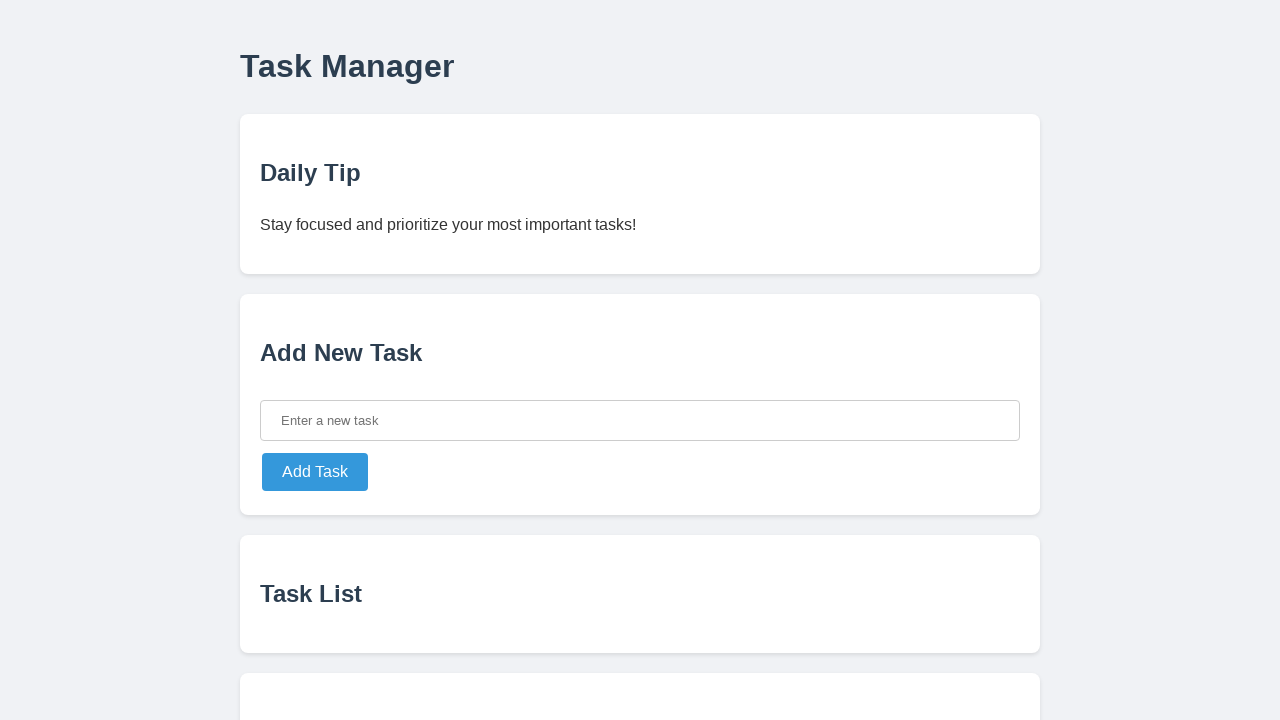

Located the Add New Task button
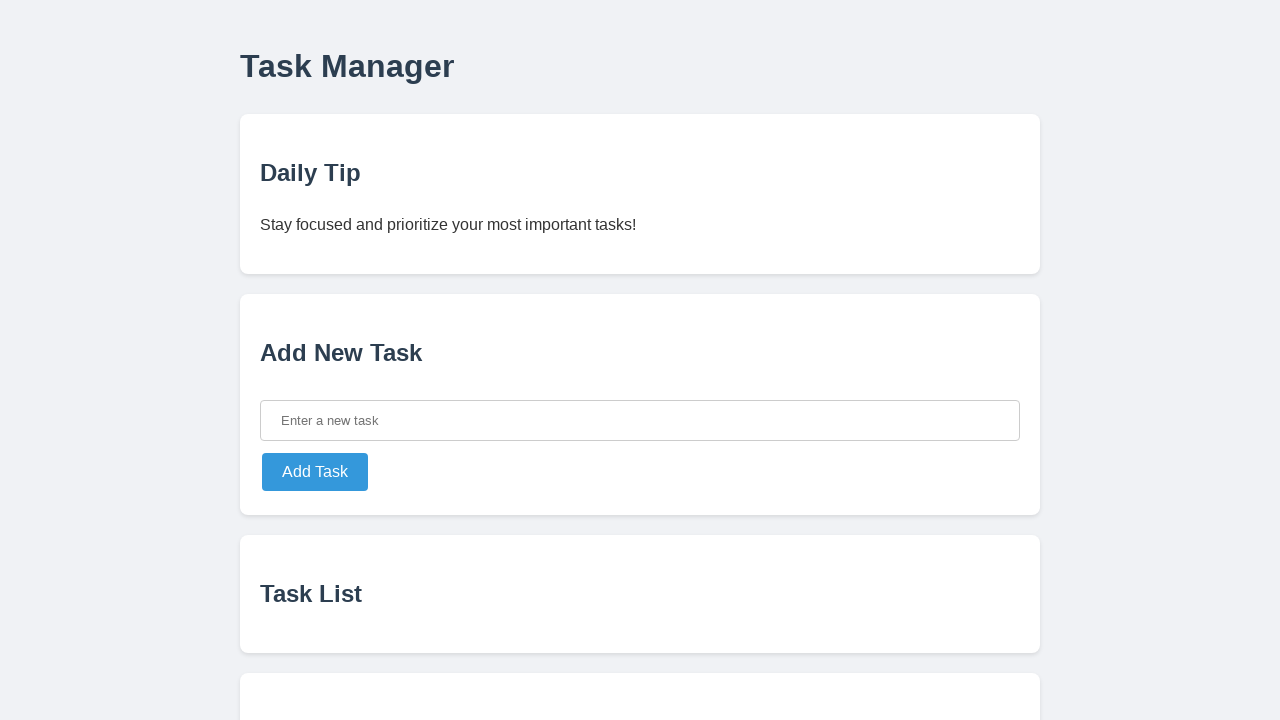

Filled the Add New Task input with 'Review meeting notes' on xpath=//div/*[contains(text(), 'Add New Task')]/parent::div//input
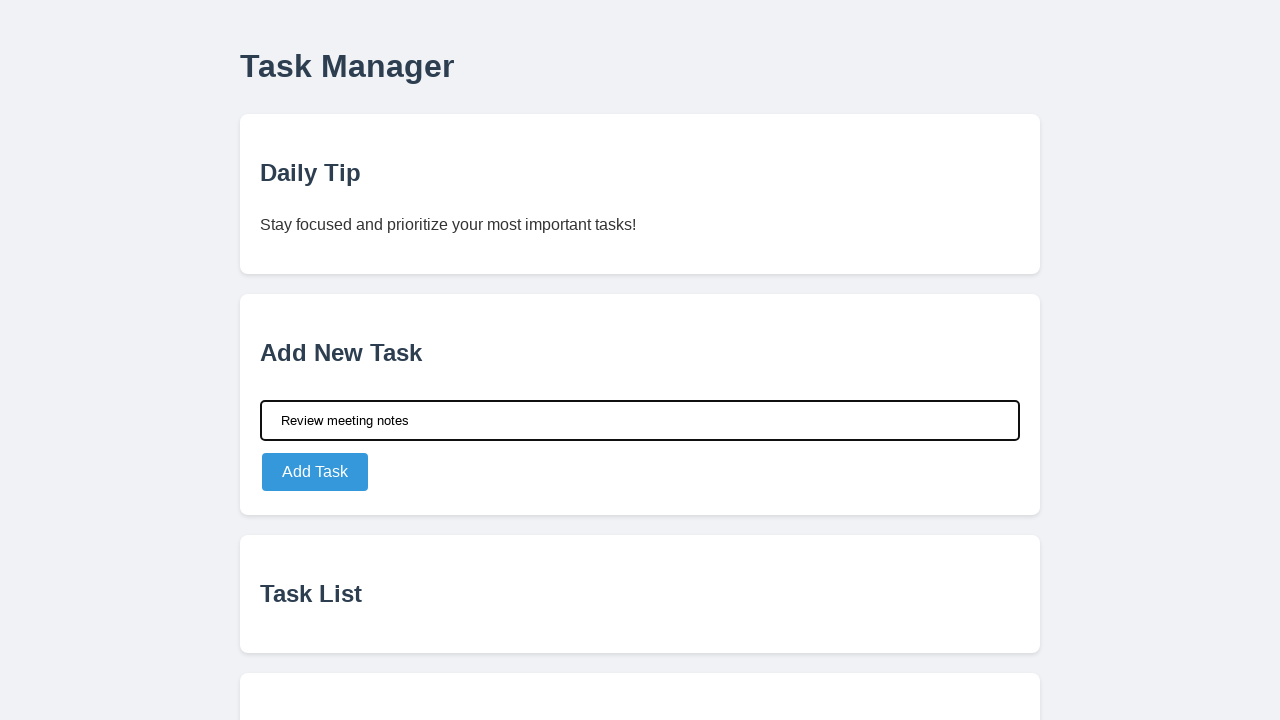

Clicked the Add New Task button to create the task at (315, 472) on xpath=//div/*[contains(text(), 'Add New Task')]/parent::div//button
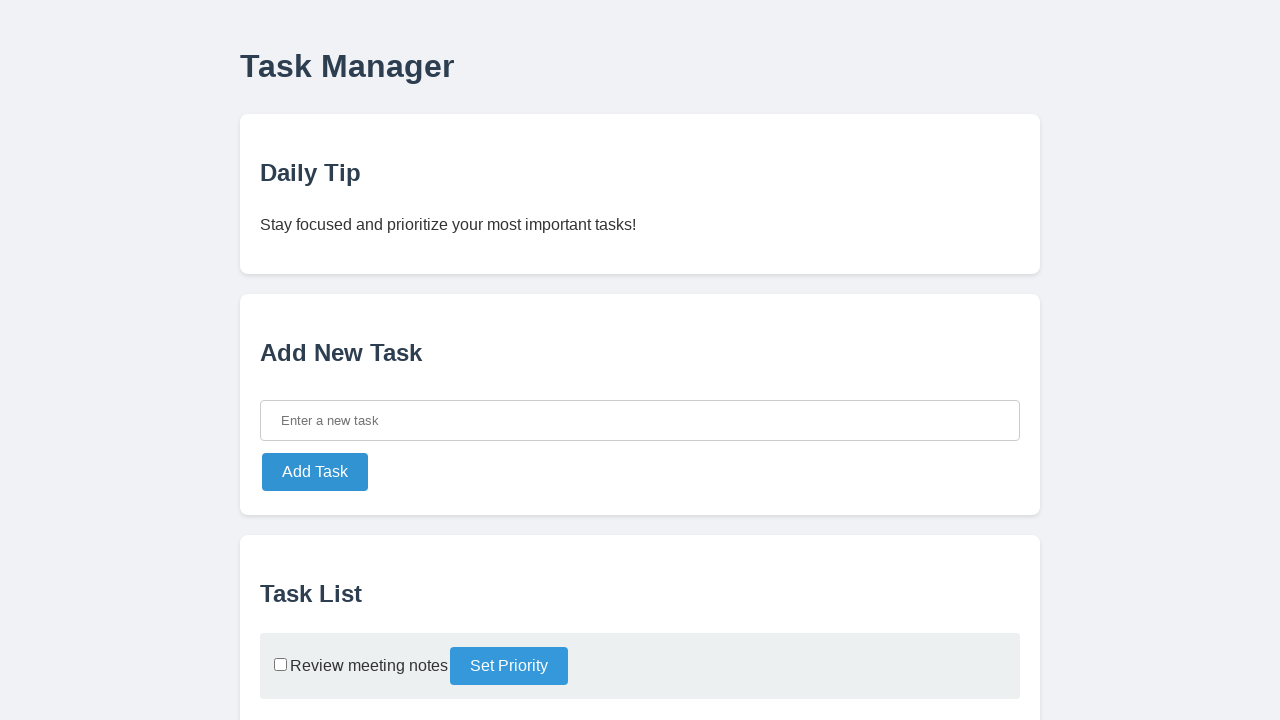

Task appeared in the task list
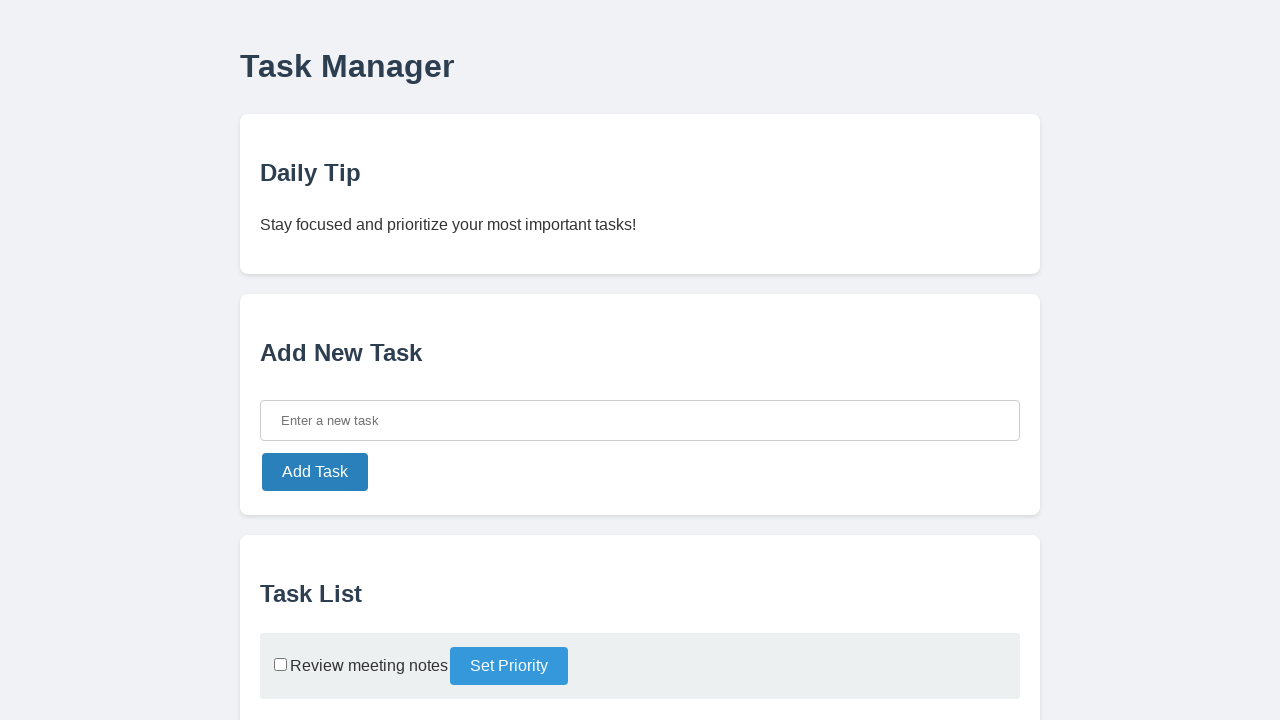

Clicked the set priority button on the task, triggering alert dialog at (509, 666) on xpath=//div/*[contains(text(), 'Task List')]/parent::div//li >> nth=0 >> button
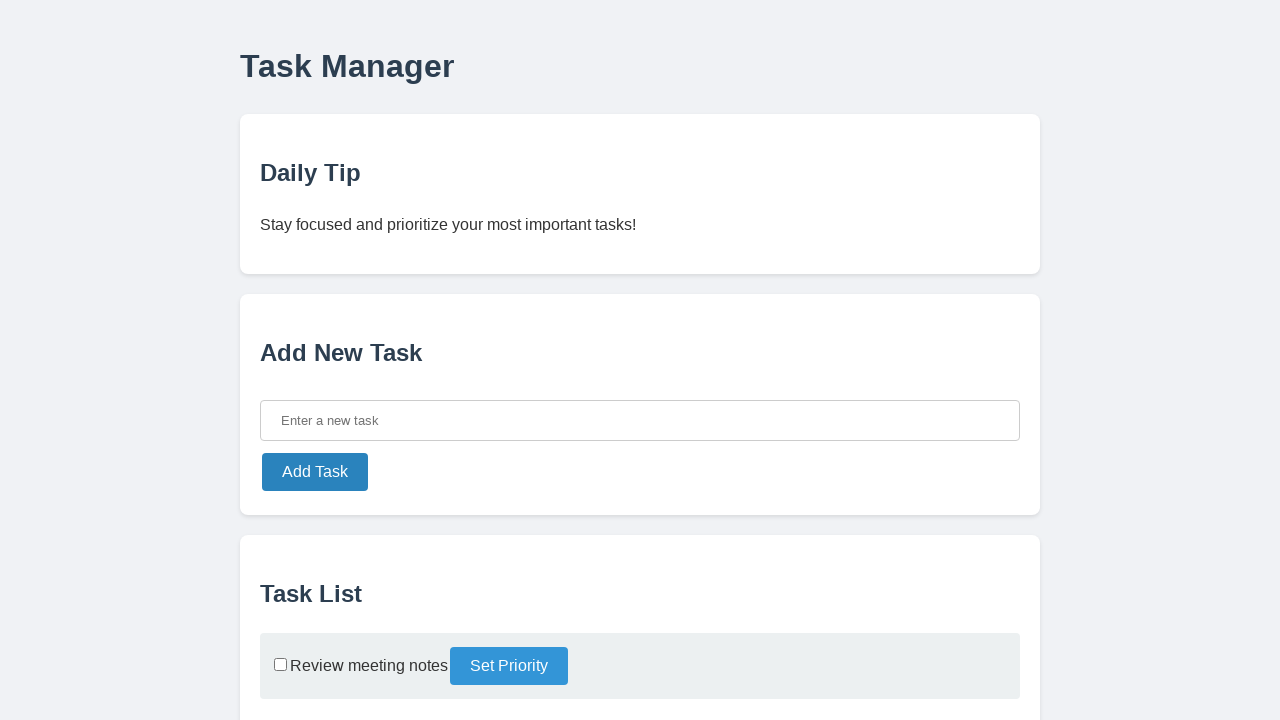

Waited for dialog to be handled
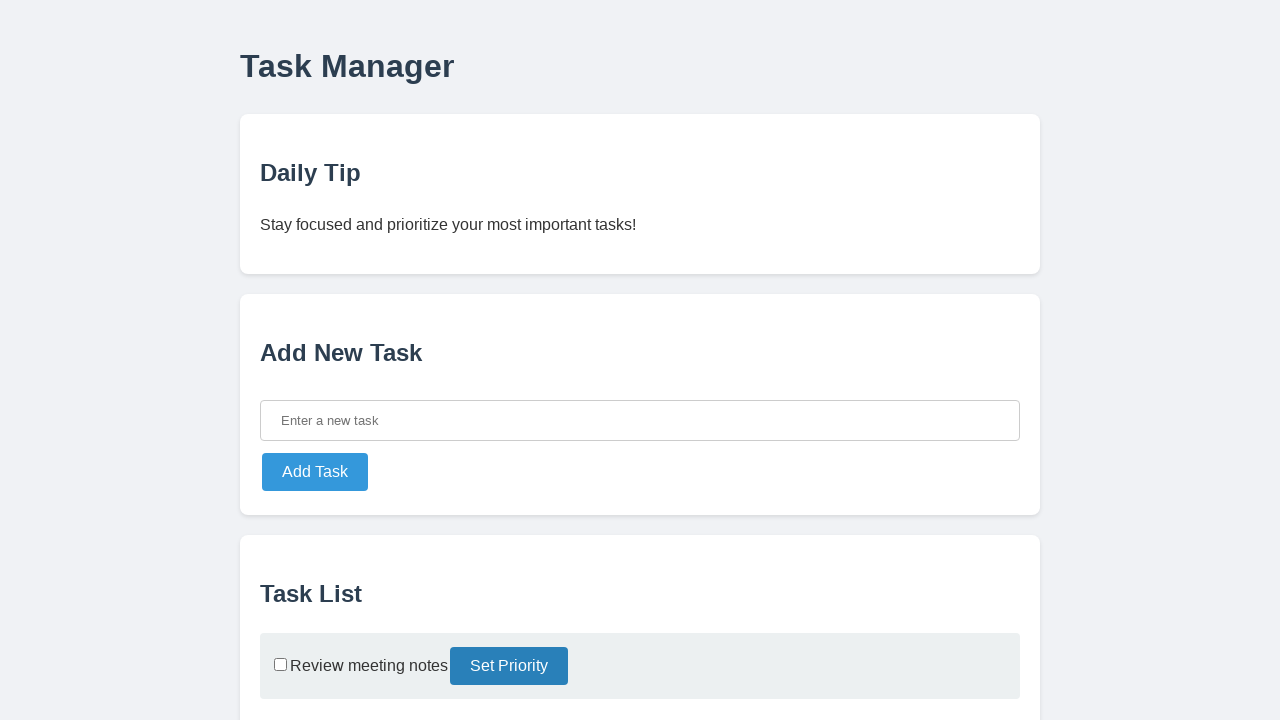

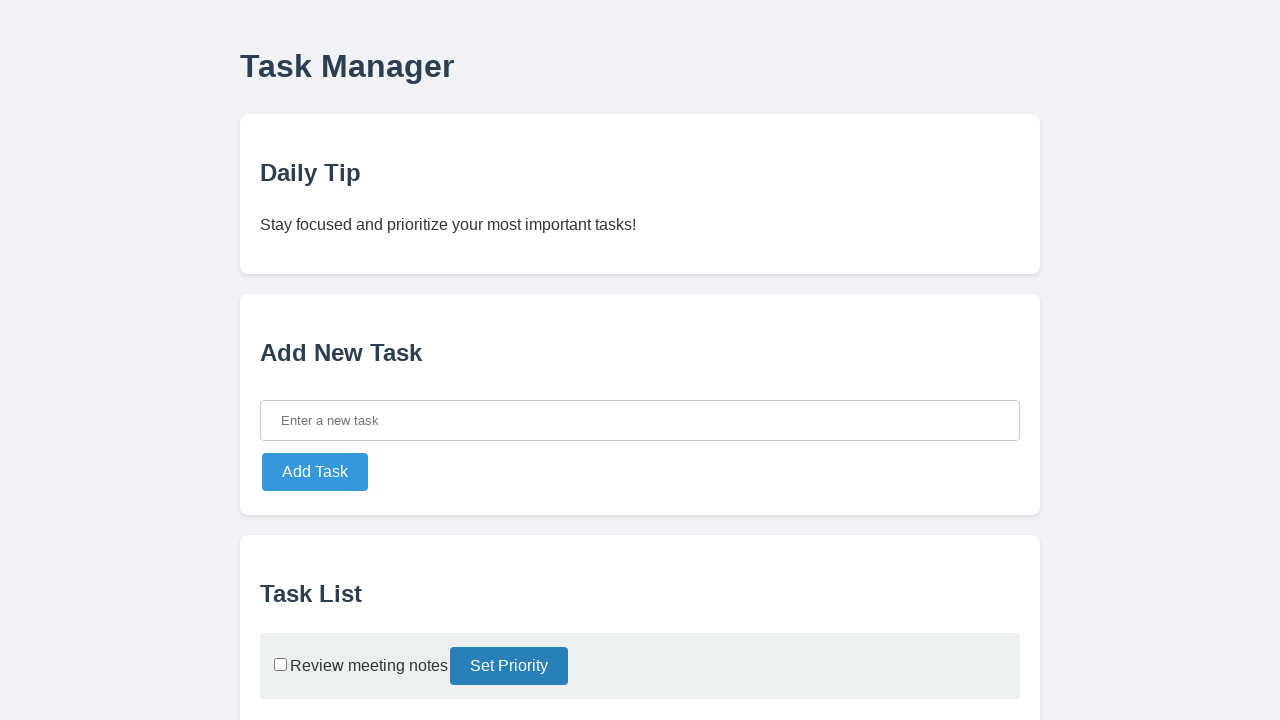